Navigates to now.gg website and verifies the page title matches the expected value for the mobile cloud gaming platform

Starting URL: https://now.gg/

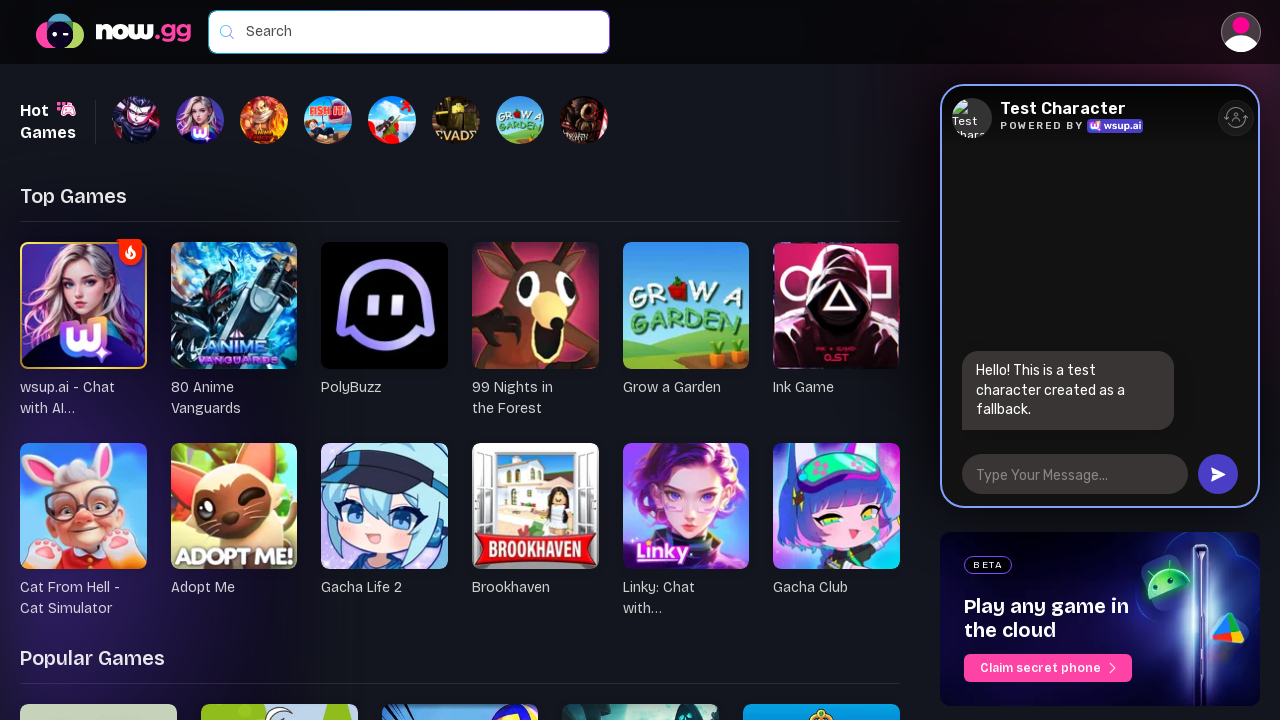

Waited for page to reach domcontentloaded state
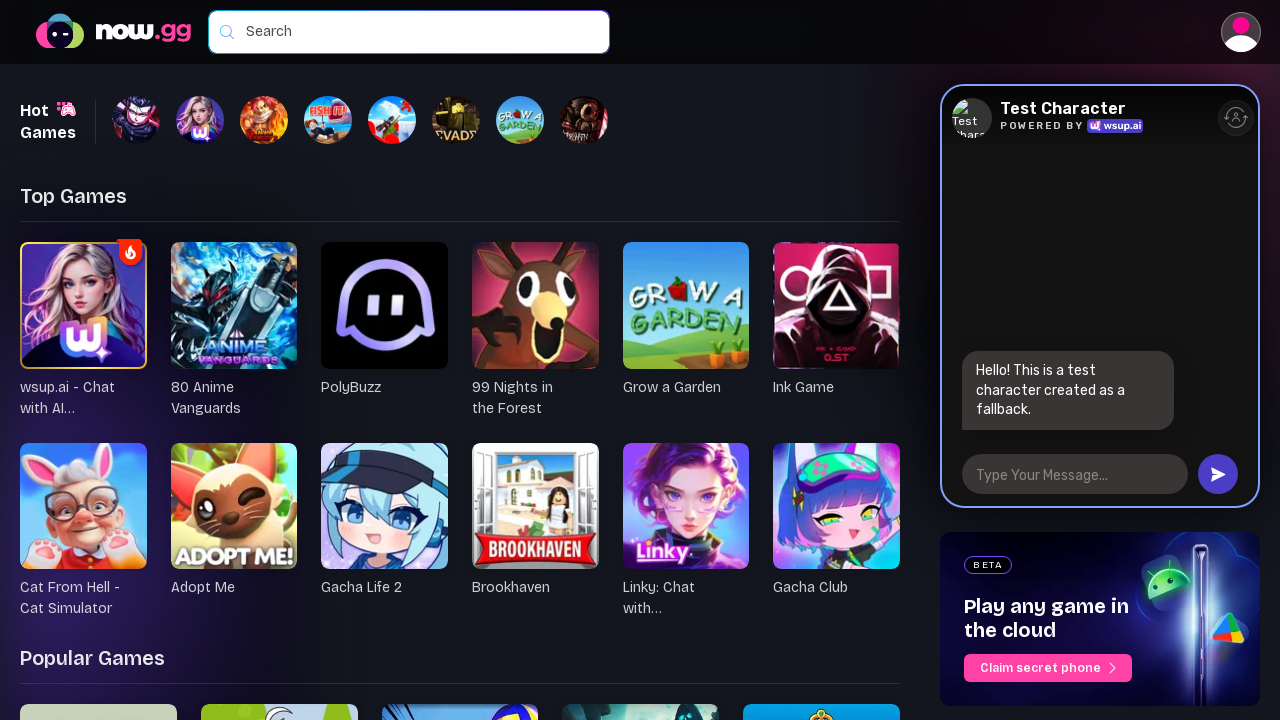

Verified page title matches expected value for now.gg mobile cloud gaming platform
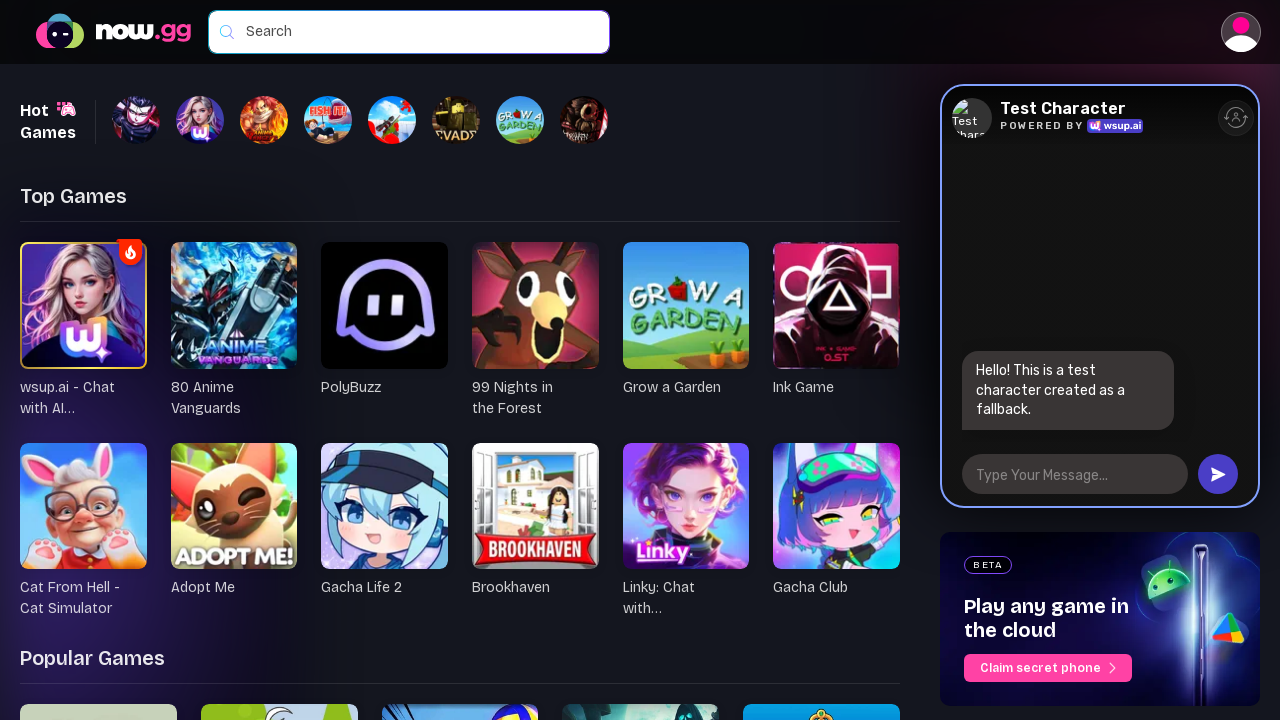

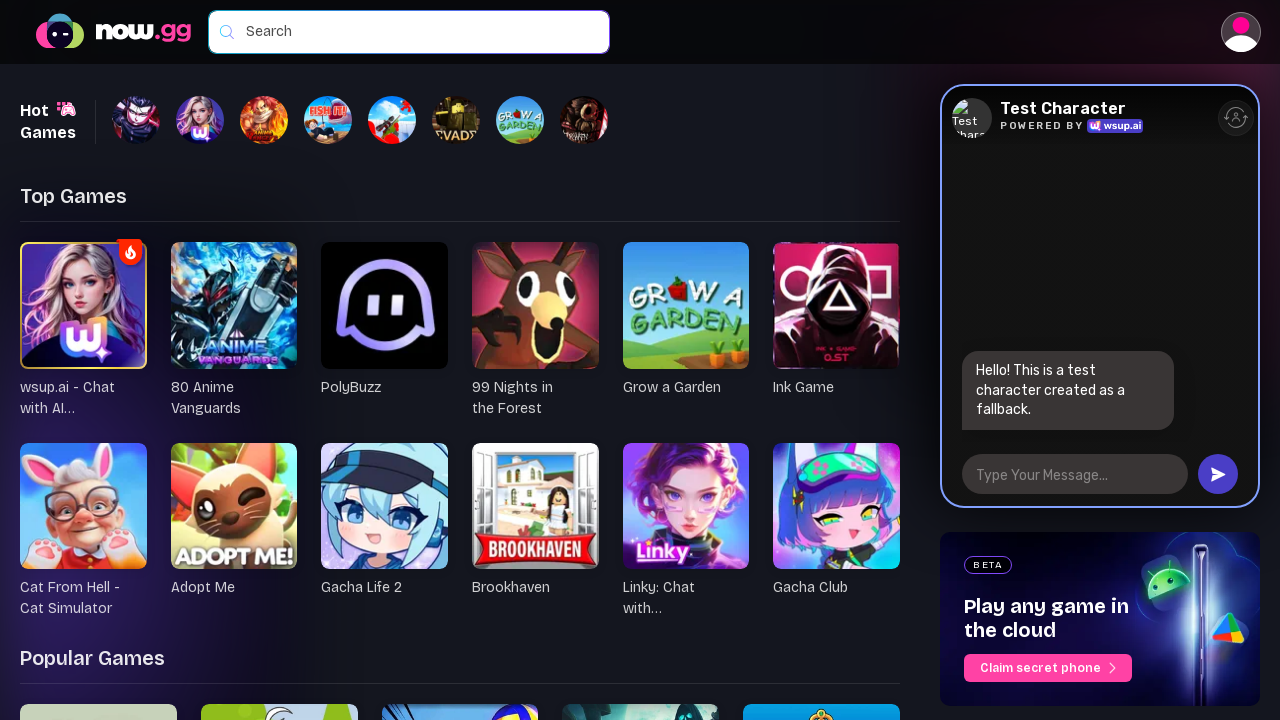